Navigates to Channels TV news website and verifies that the latest stories section with news headlines is displayed on the page.

Starting URL: https://www.channelstv.com/

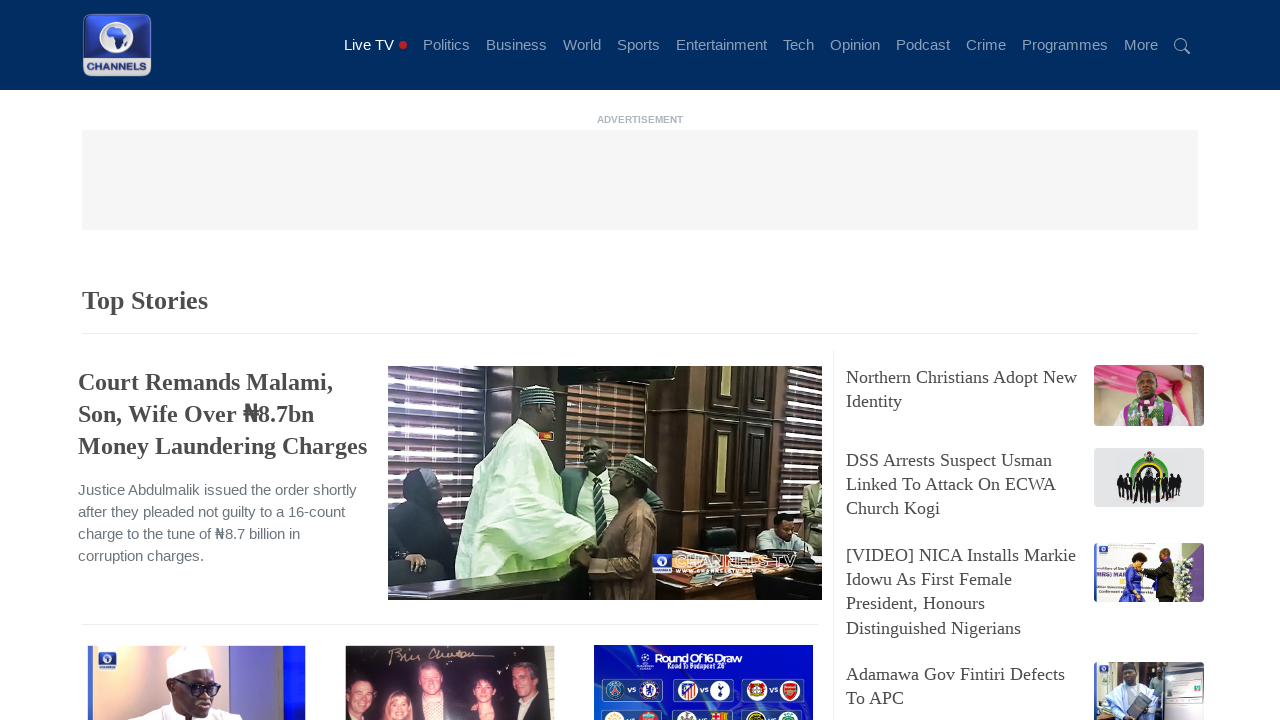

Latest stories section loaded on Channels TV homepage
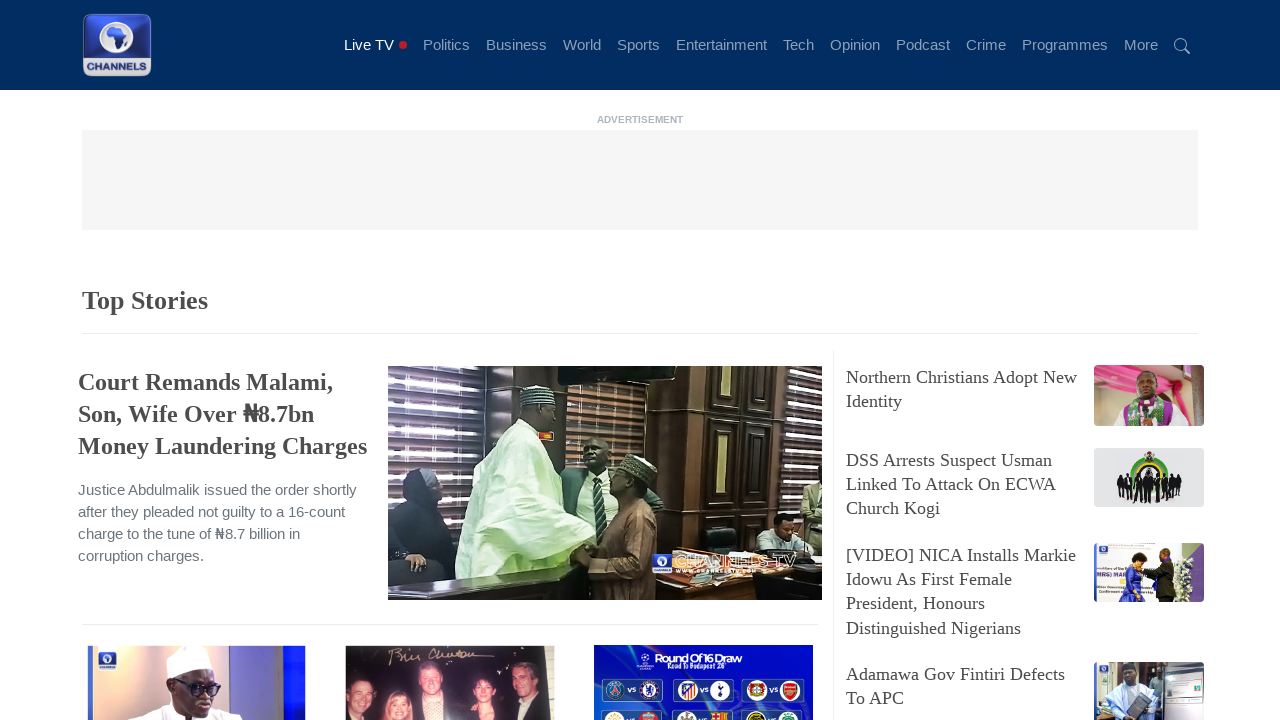

Verified that news headlines are displayed in the latest stories section
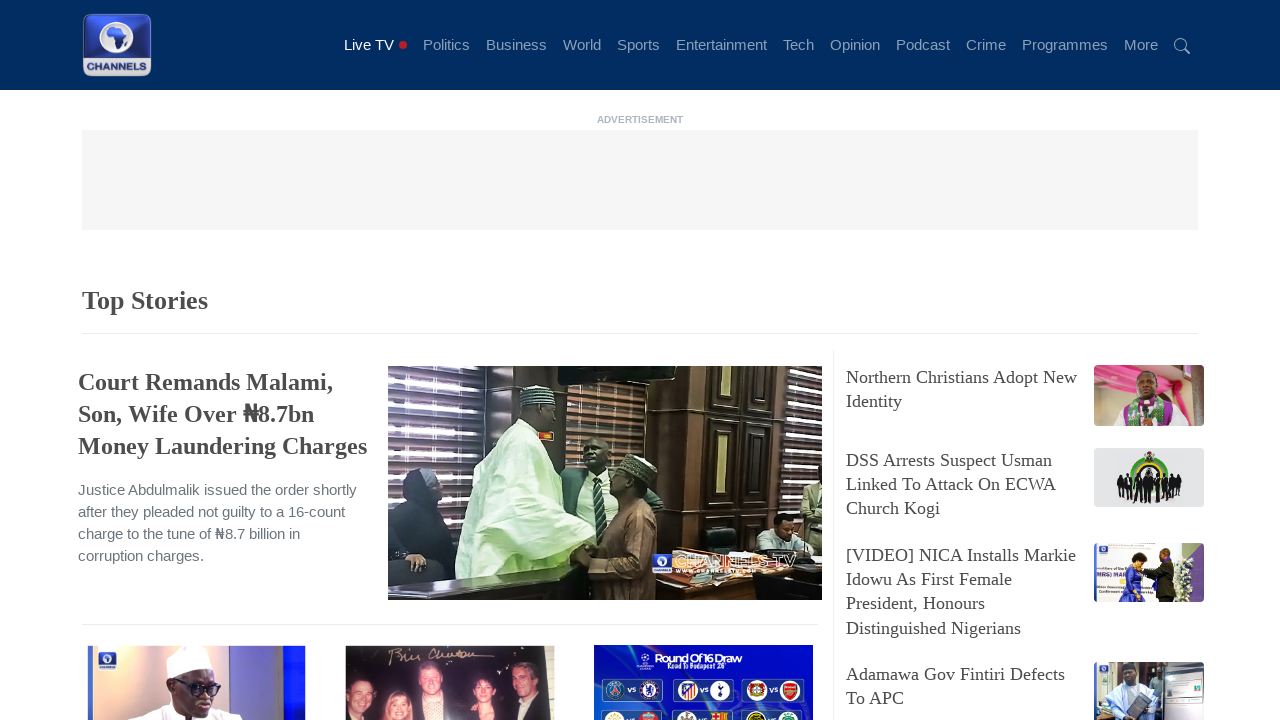

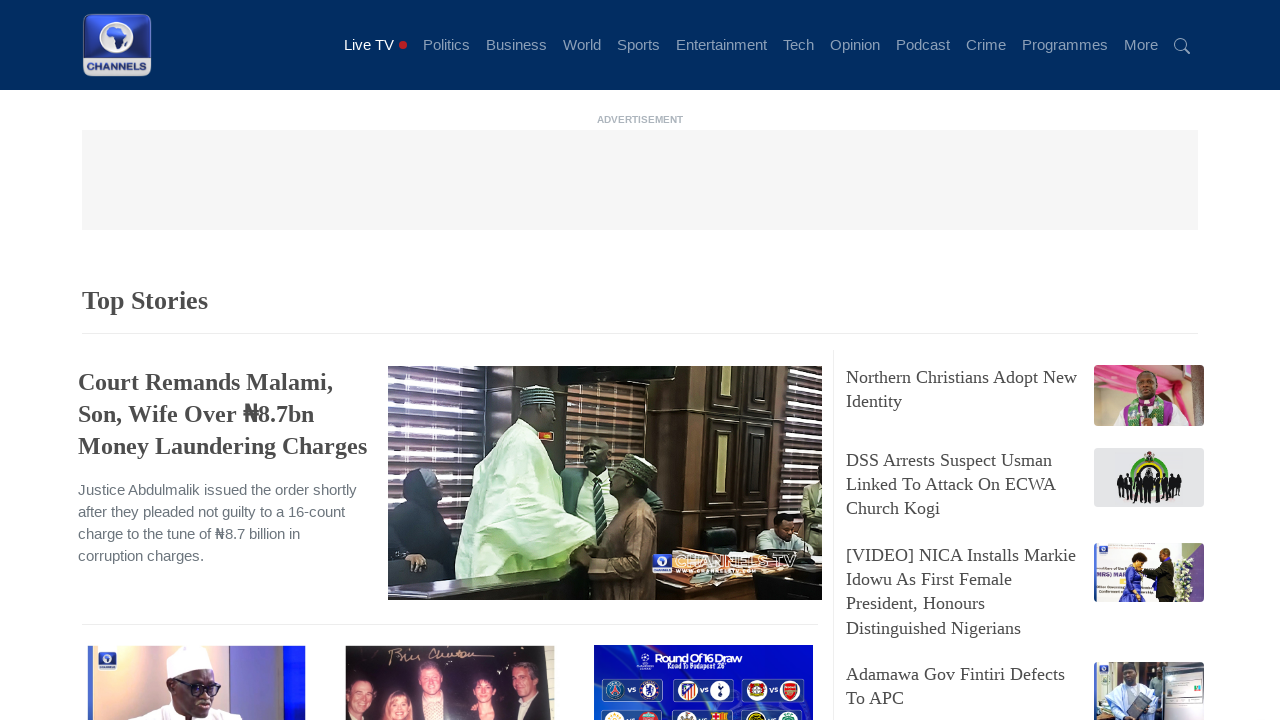